Tests window handling functionality by opening new windows, switching between them, and closing multiple windows

Starting URL: https://leafground.com/window.xhtml

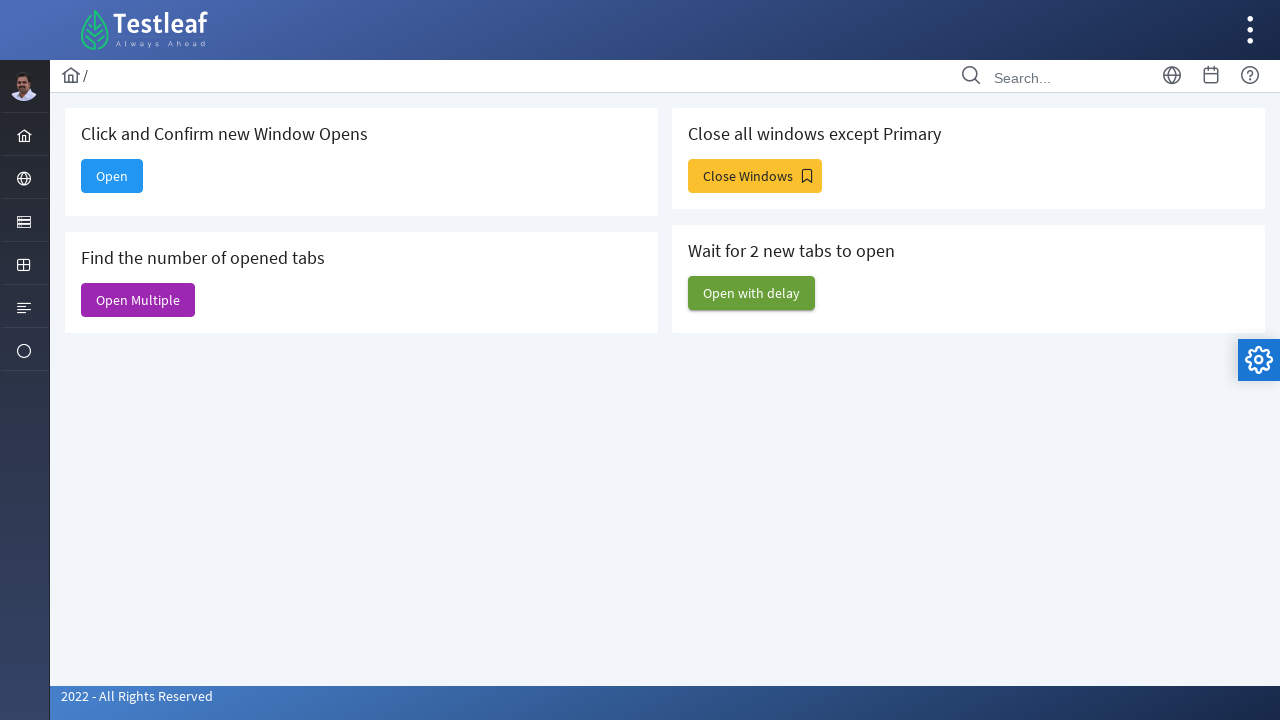

Clicked 'Open' button to open a new window at (112, 176) on xpath=//span[text()='Open']
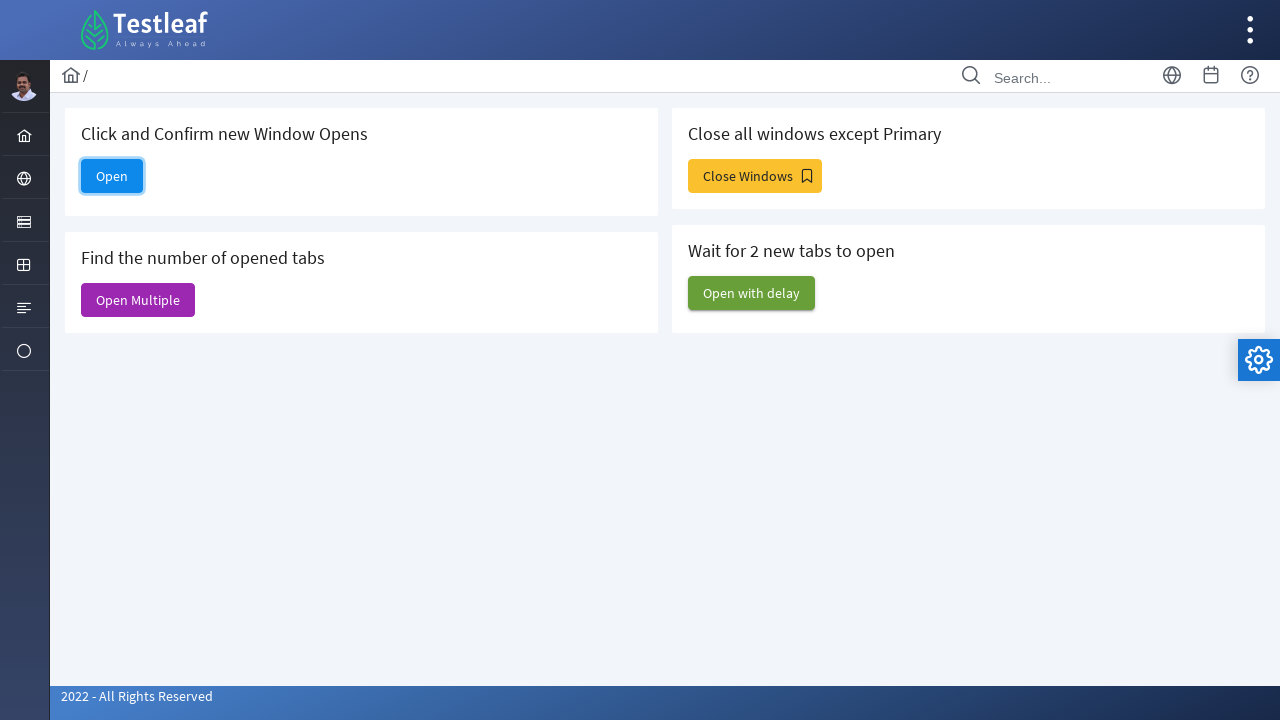

Retrieved all open window contexts
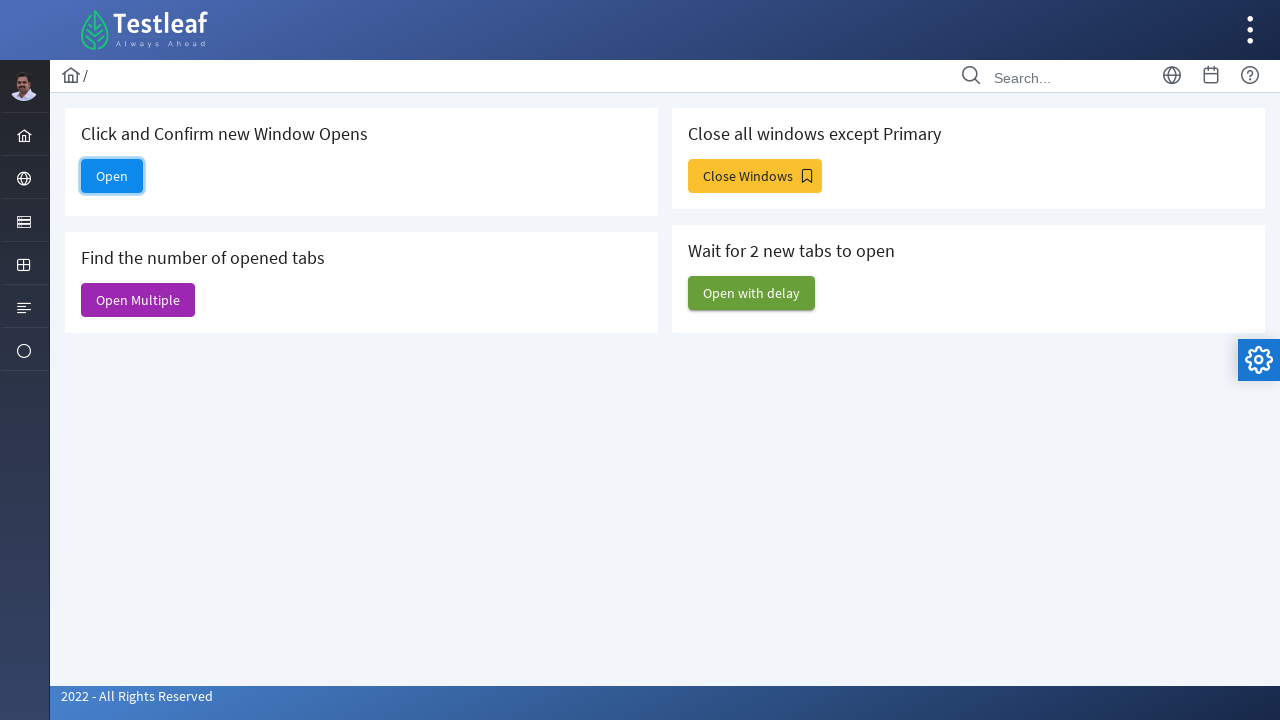

Closed the newly opened window
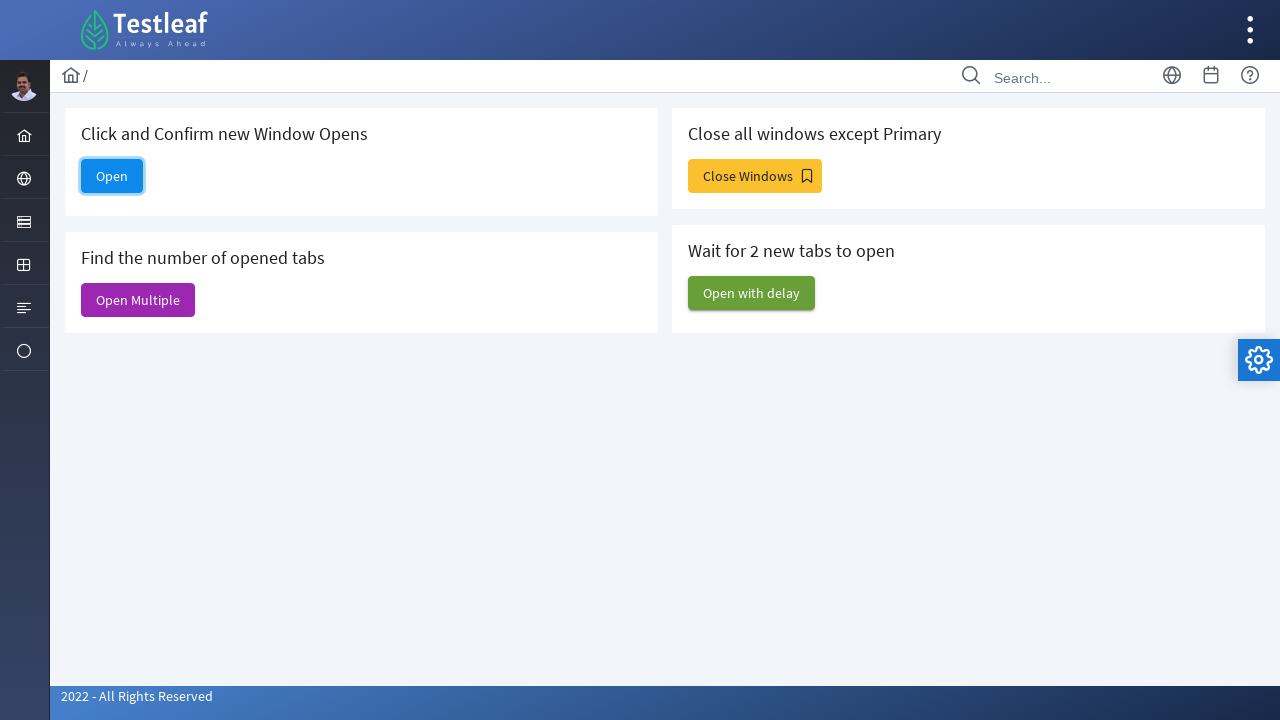

Clicked 'Open Multiple' button to open multiple windows at (138, 300) on xpath=//span[text()='Open Multiple']
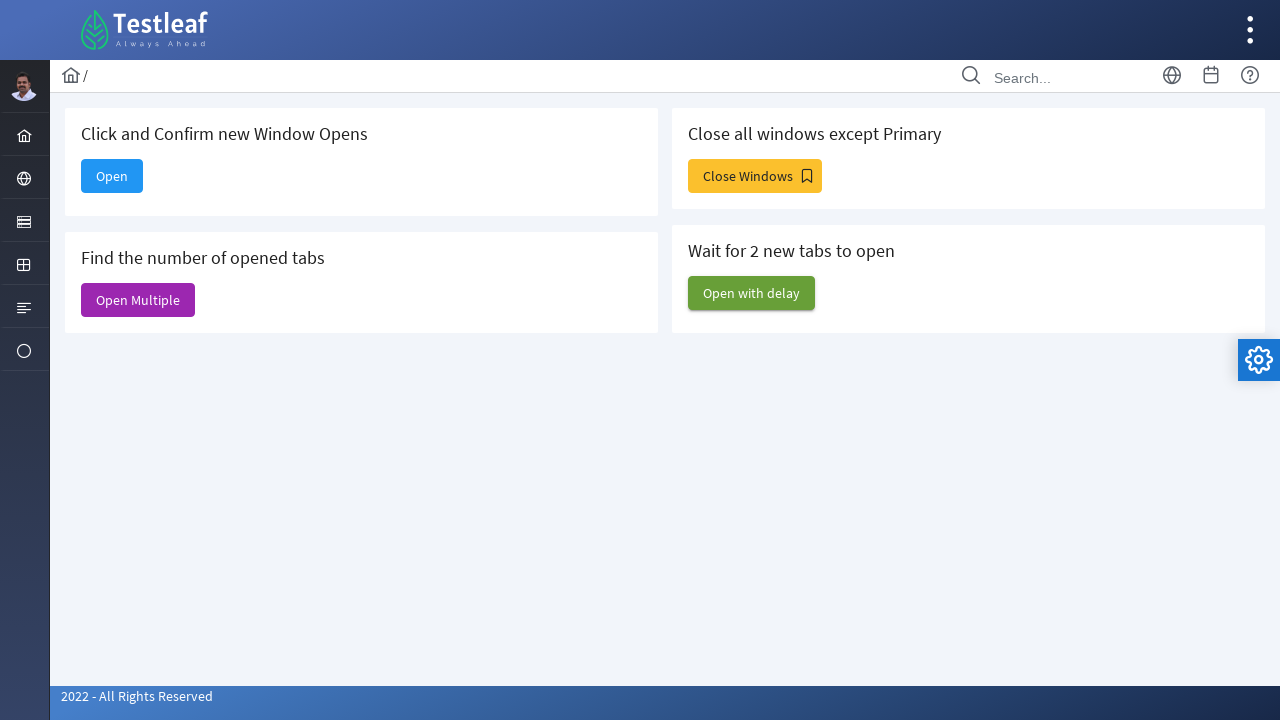

Retrieved window count: 6 windows open
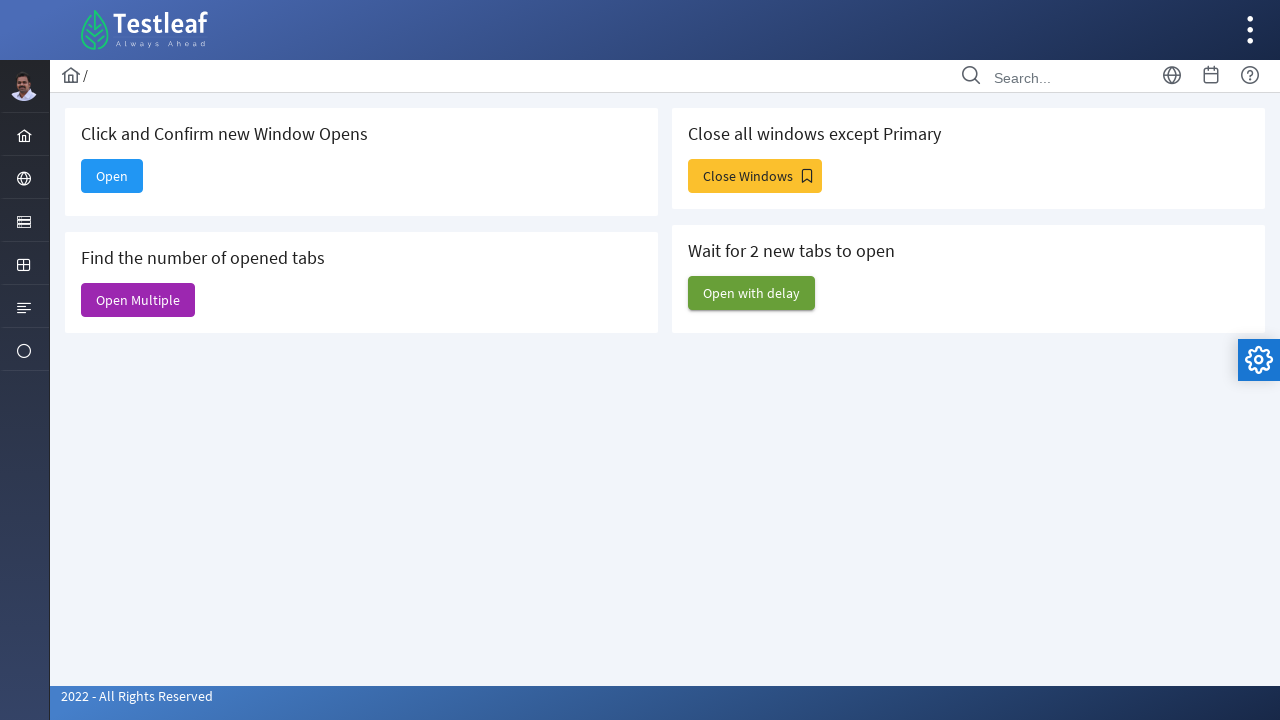

Closed all windows except the main one
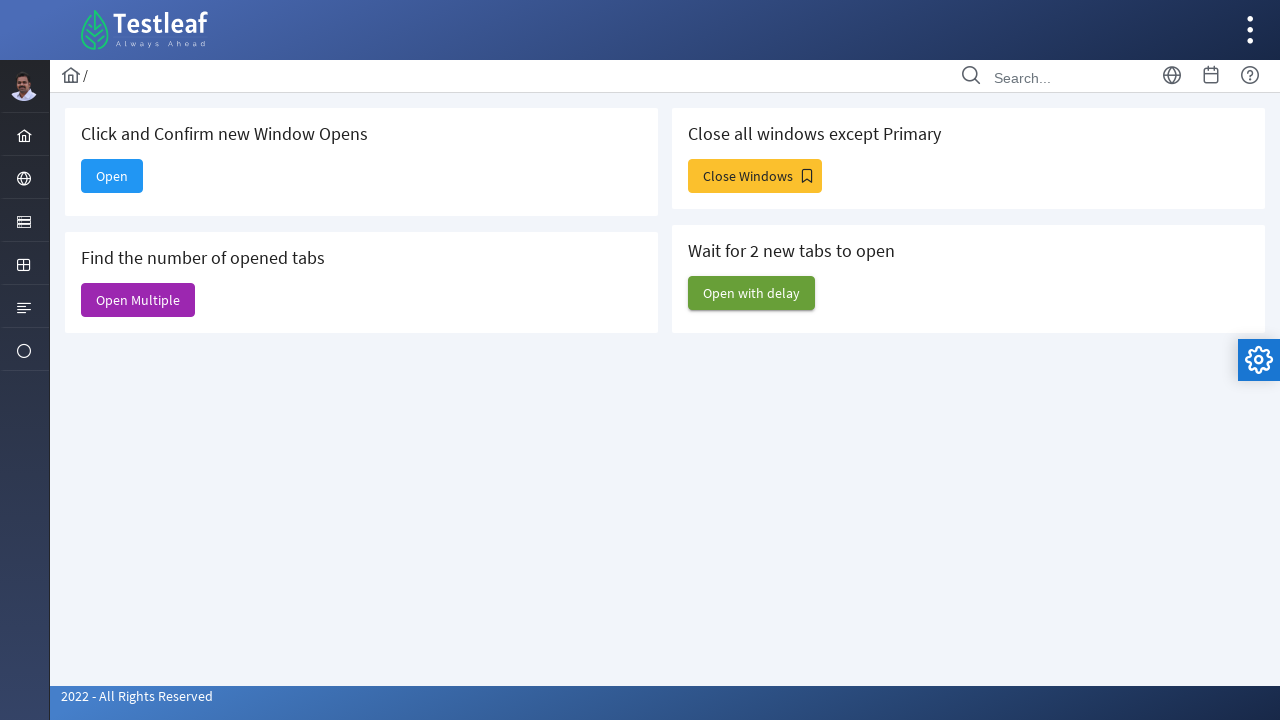

Clicked 'Close Windows' button at (755, 176) on xpath=//span[text()='Close Windows']
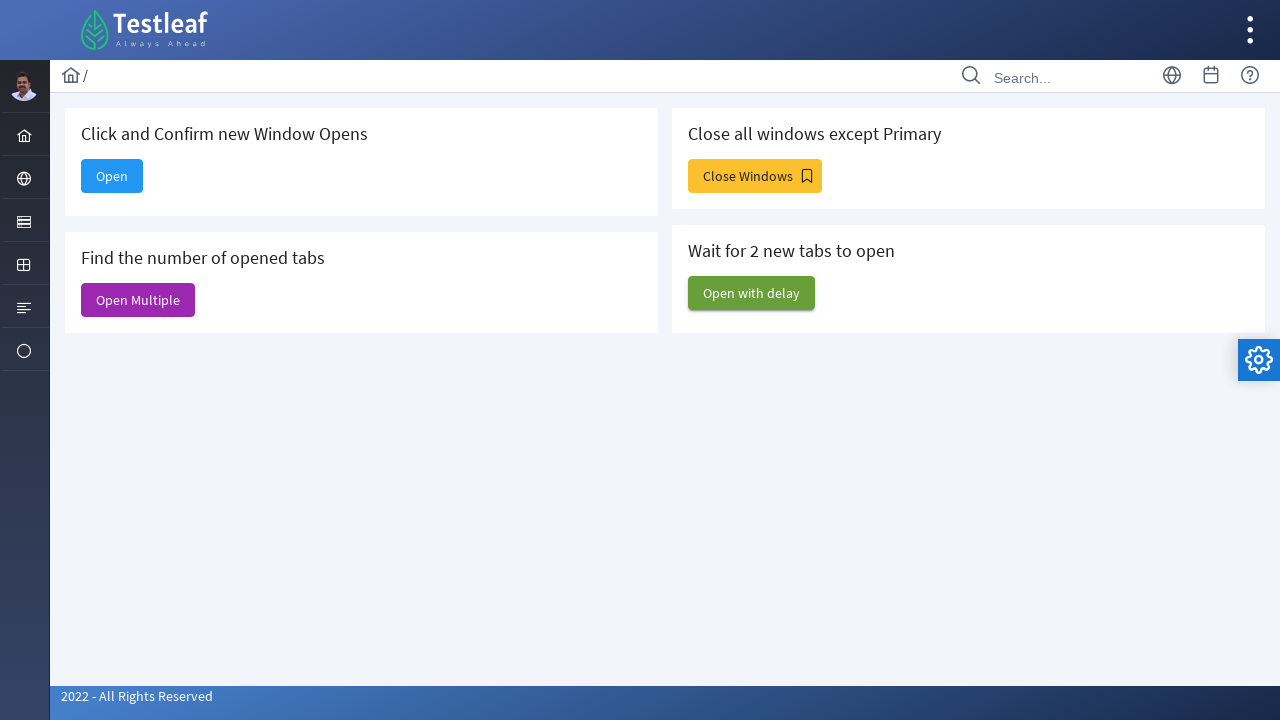

Closed any newly opened windows from 'Close Windows' action
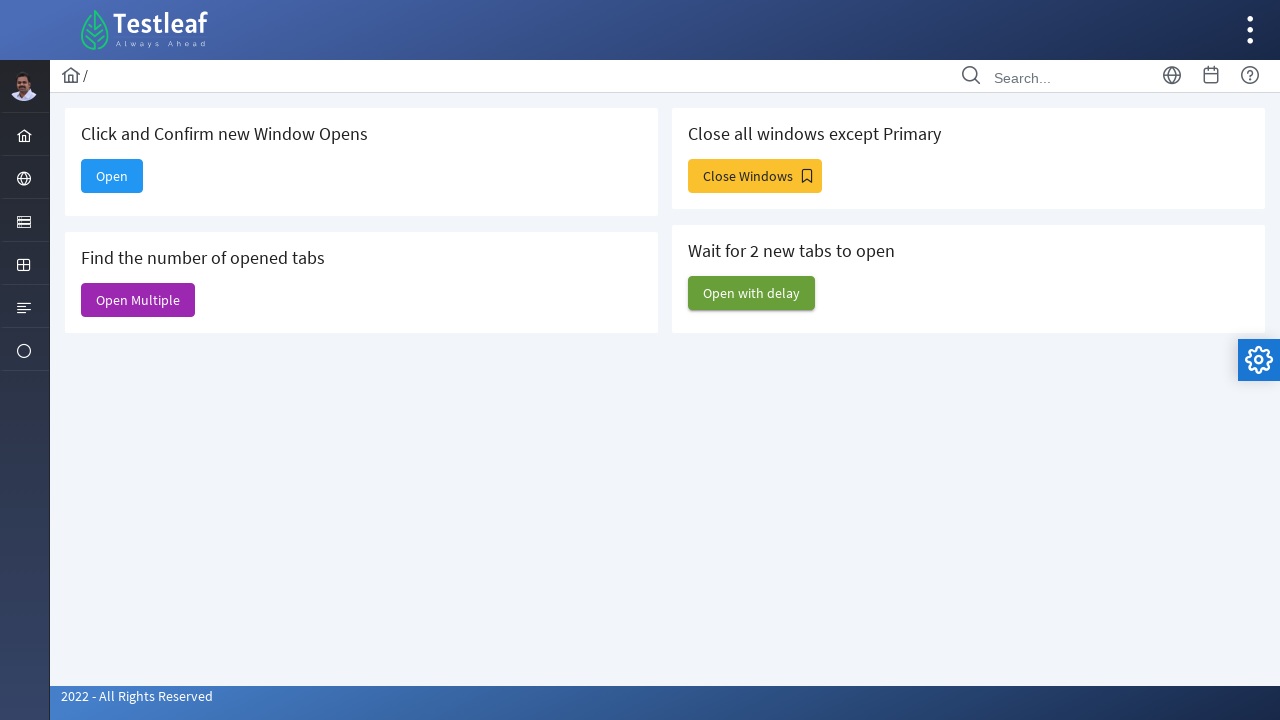

Clicked 'Open with delay' button at (752, 293) on xpath=//span[text()='Open with delay']
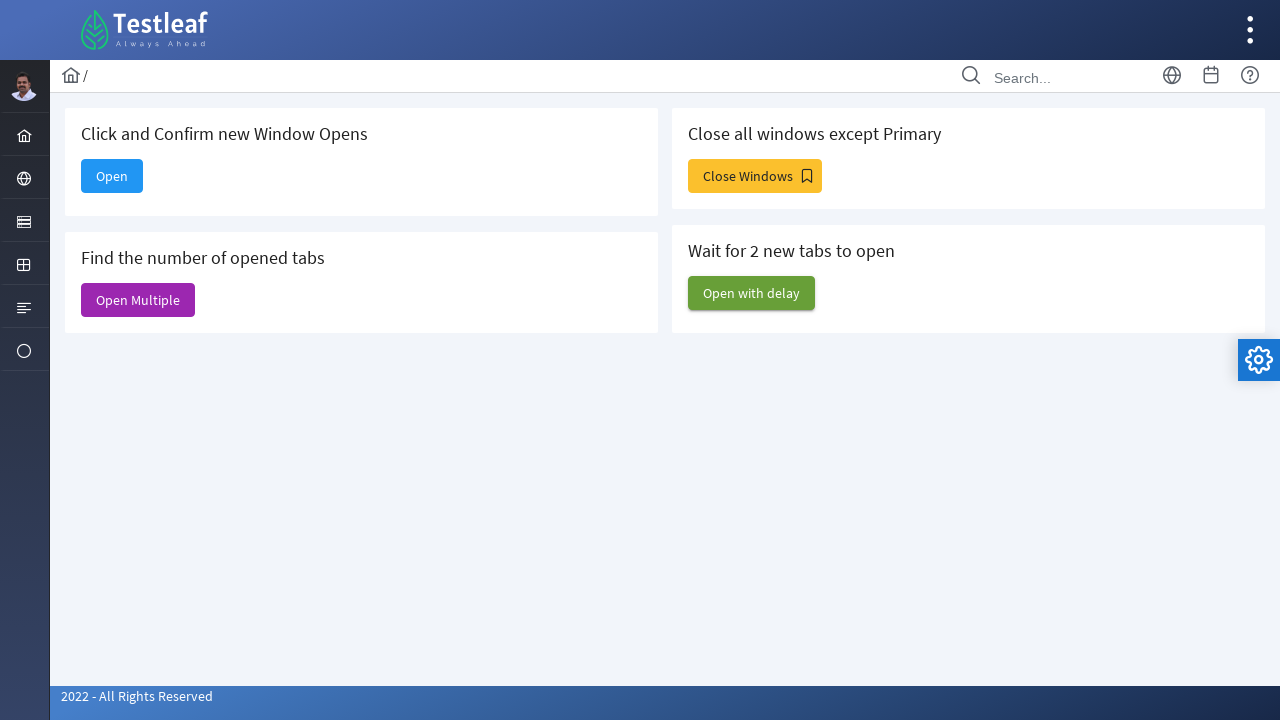

Waited 3 seconds for delayed windows to open
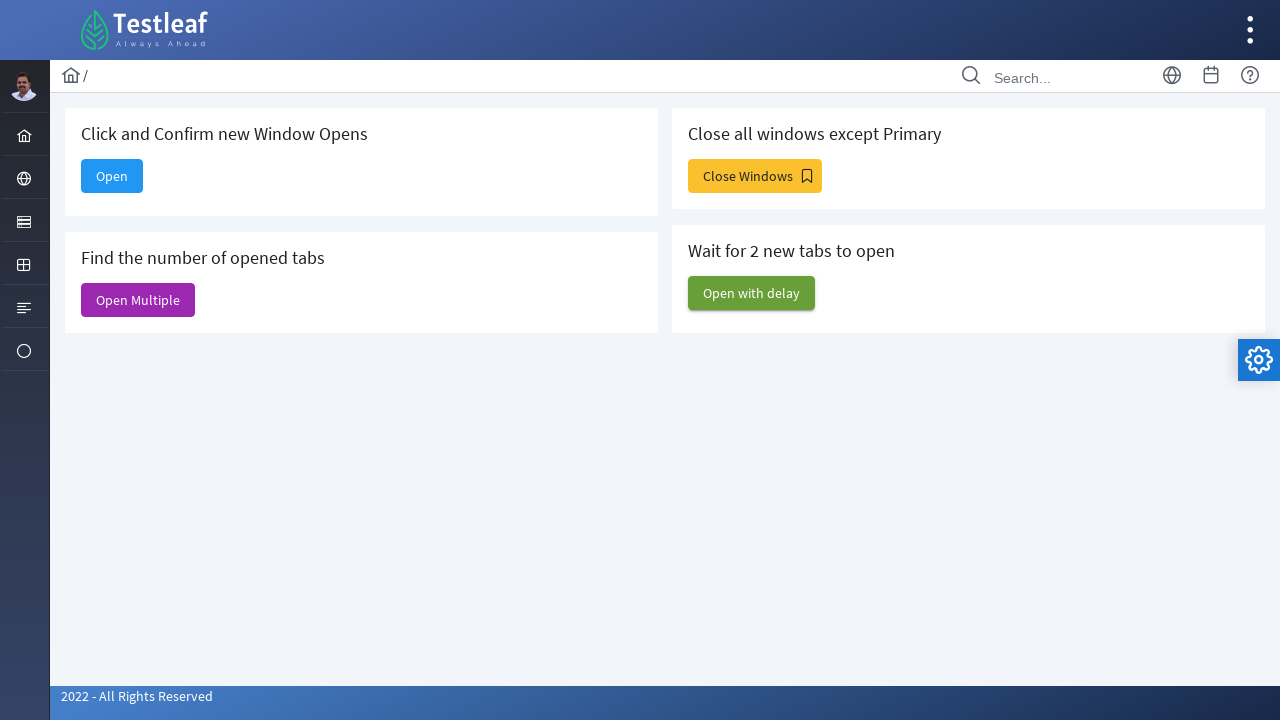

Retrieved titles of all 3 open windows
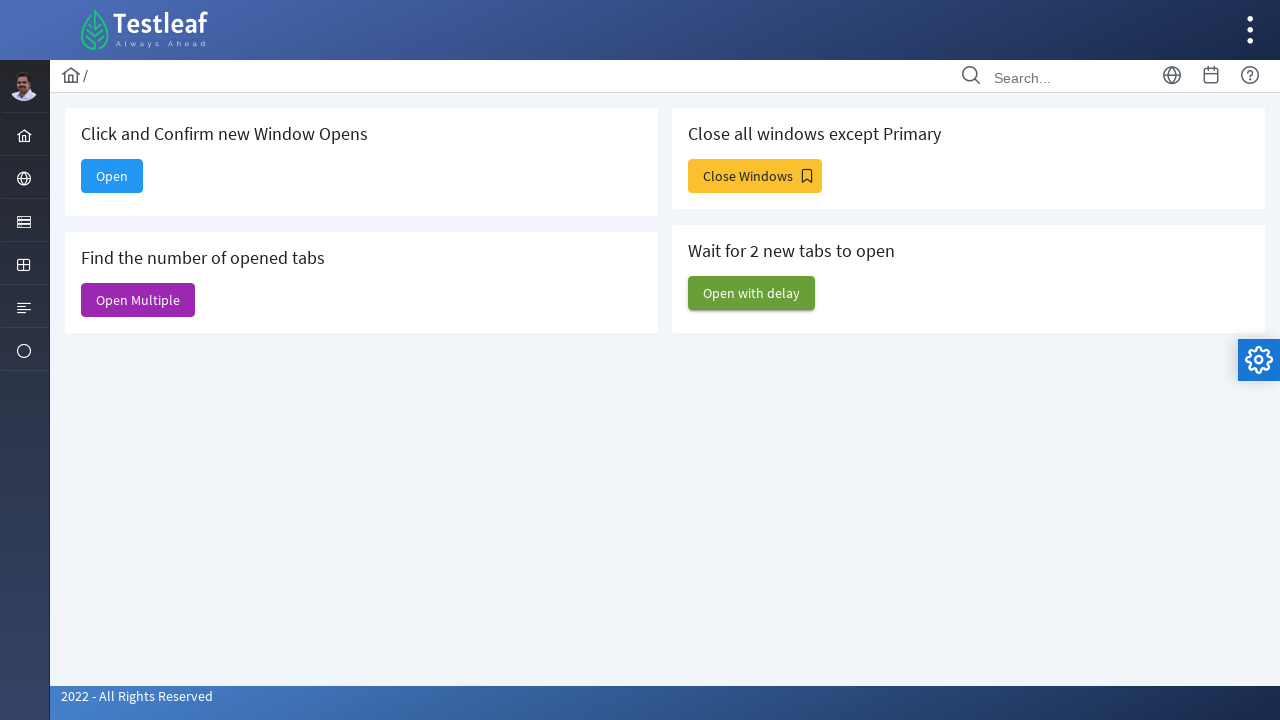

Closed all windows except the main one
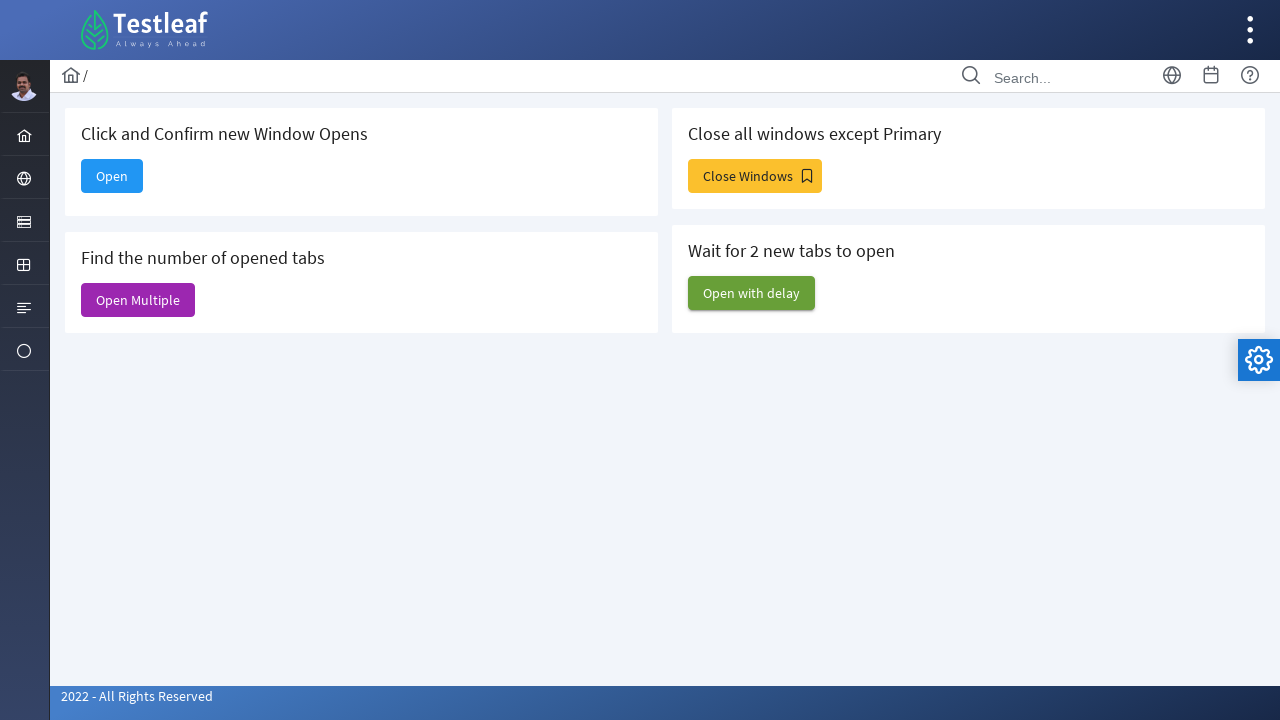

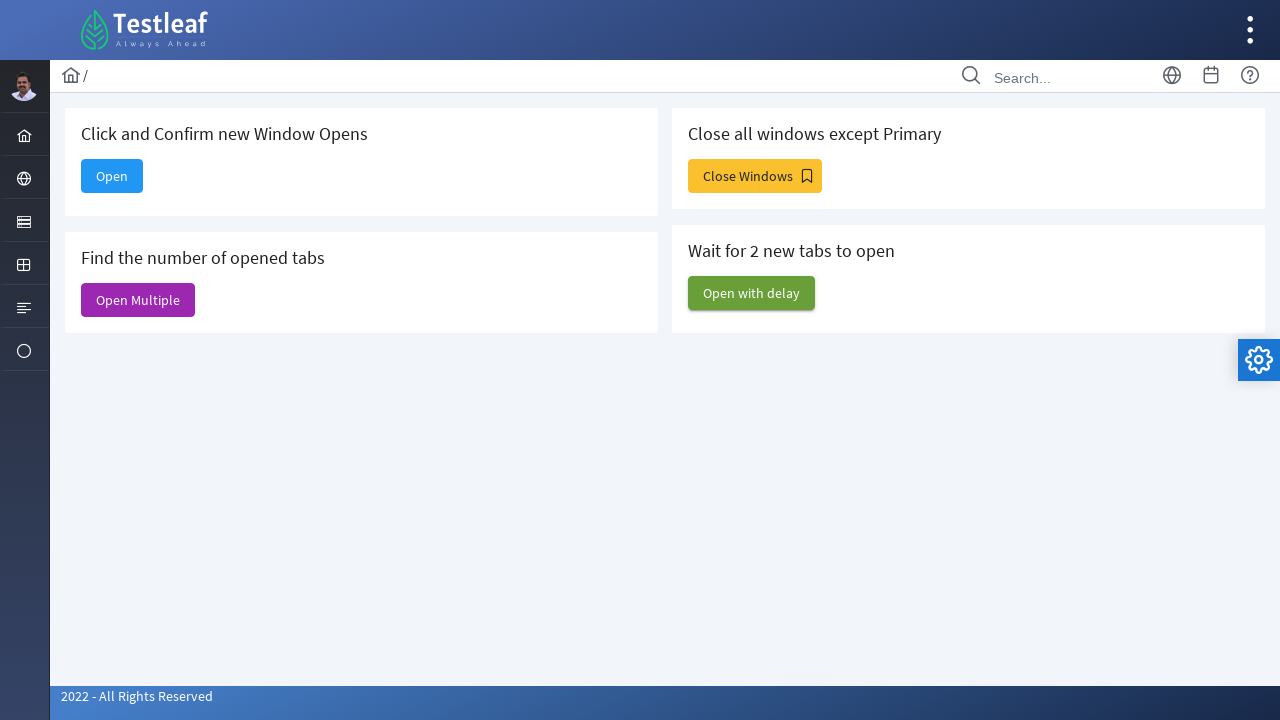